Tests keyboard input functionality by clicking on a name field, entering a name, and clicking a button on a form testing page

Starting URL: https://formy-project.herokuapp.com/keypress

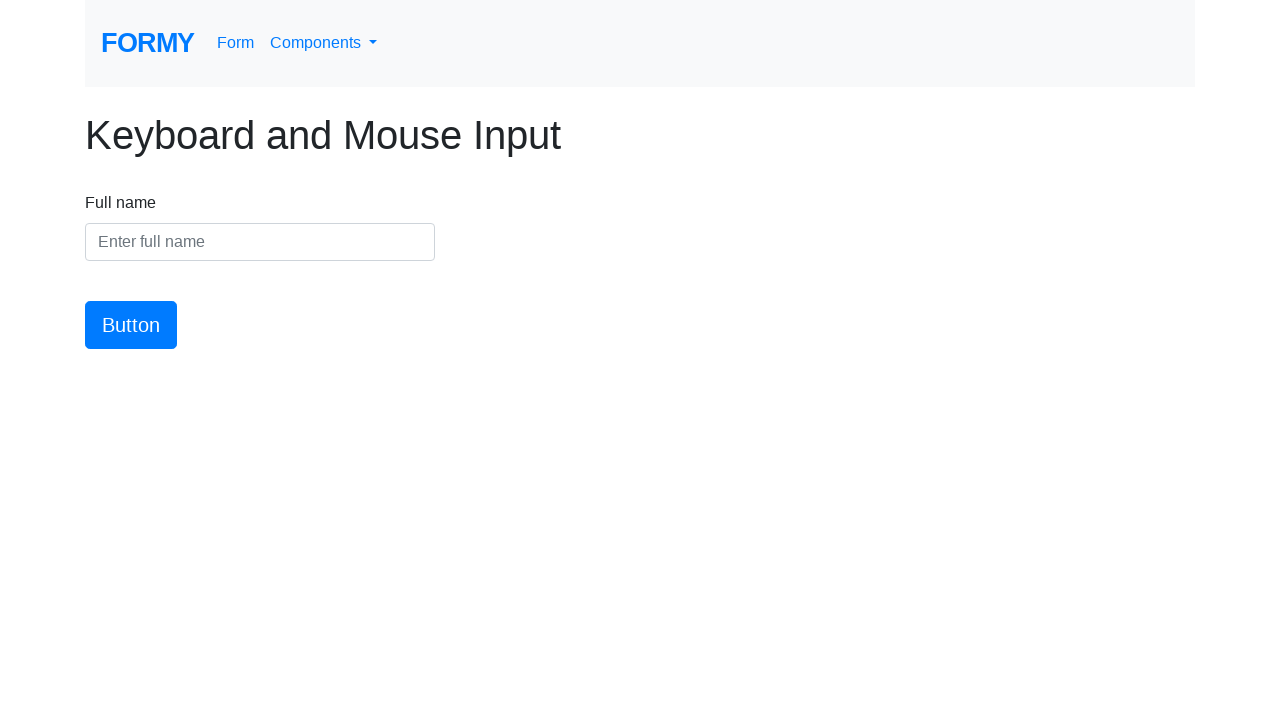

Clicked on the name input field at (260, 242) on #name
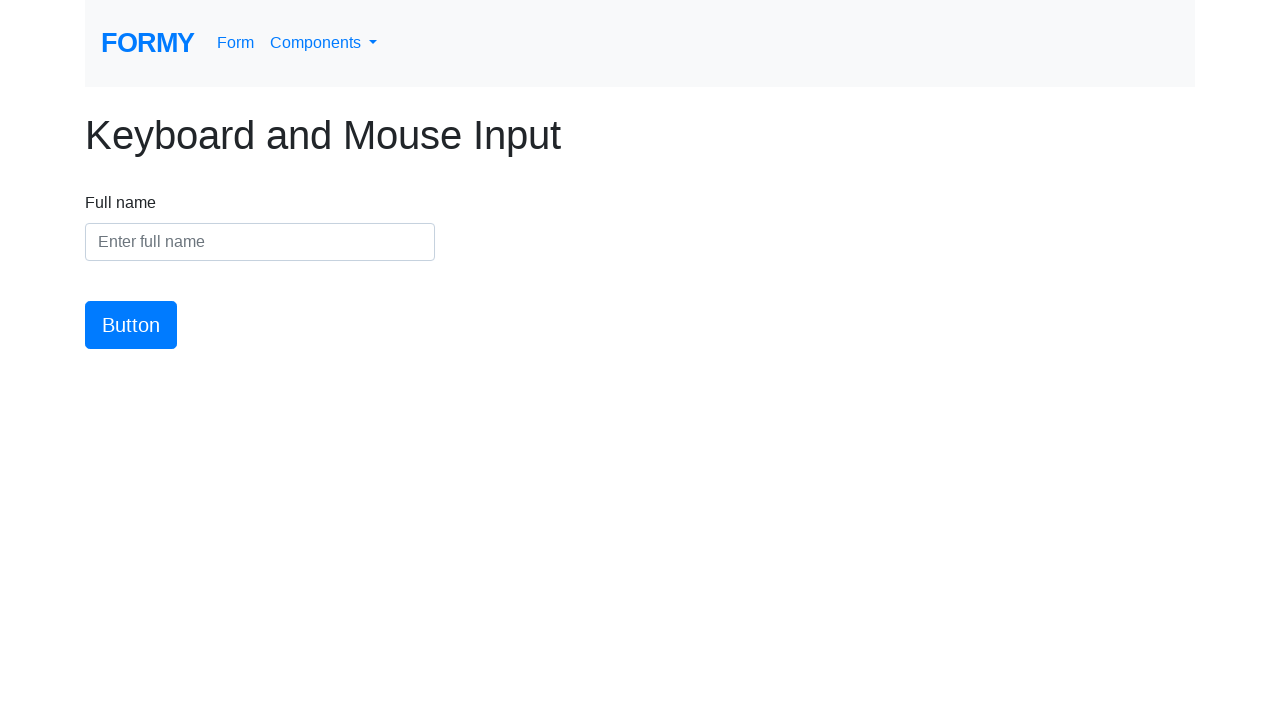

Entered name 'Maria Thompson' into the name field on #name
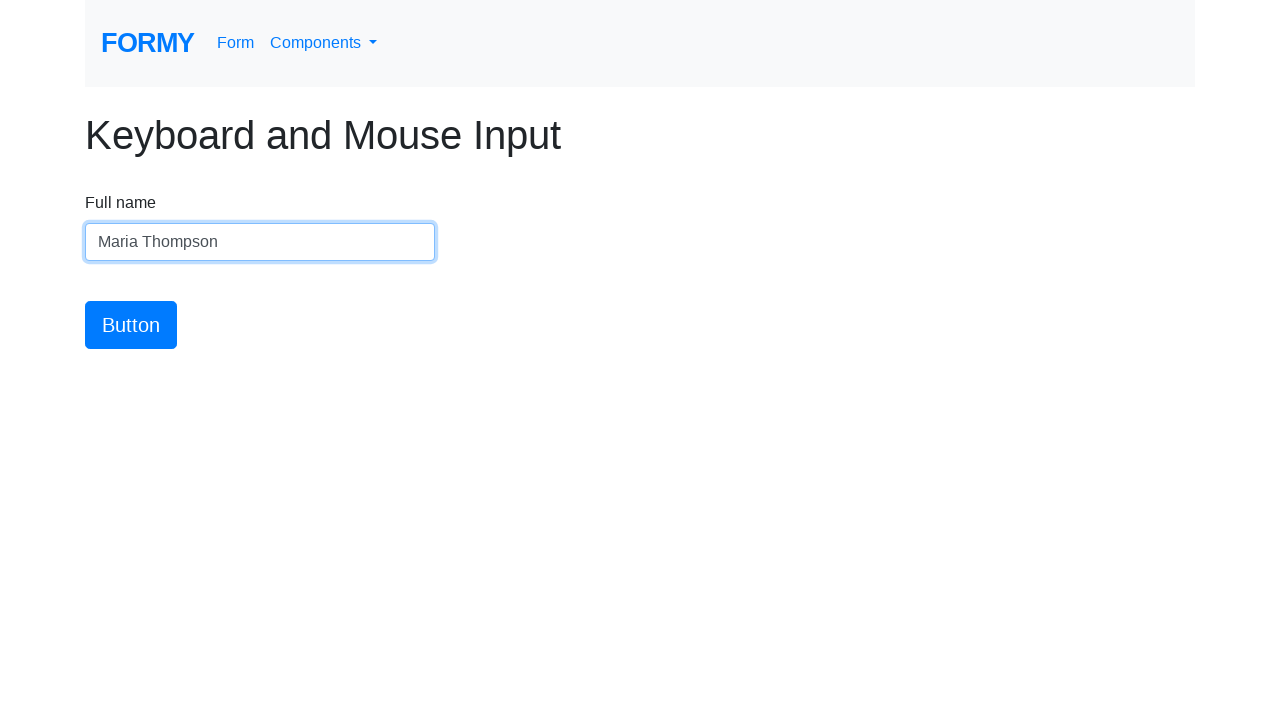

Clicked the submit button at (131, 325) on #button
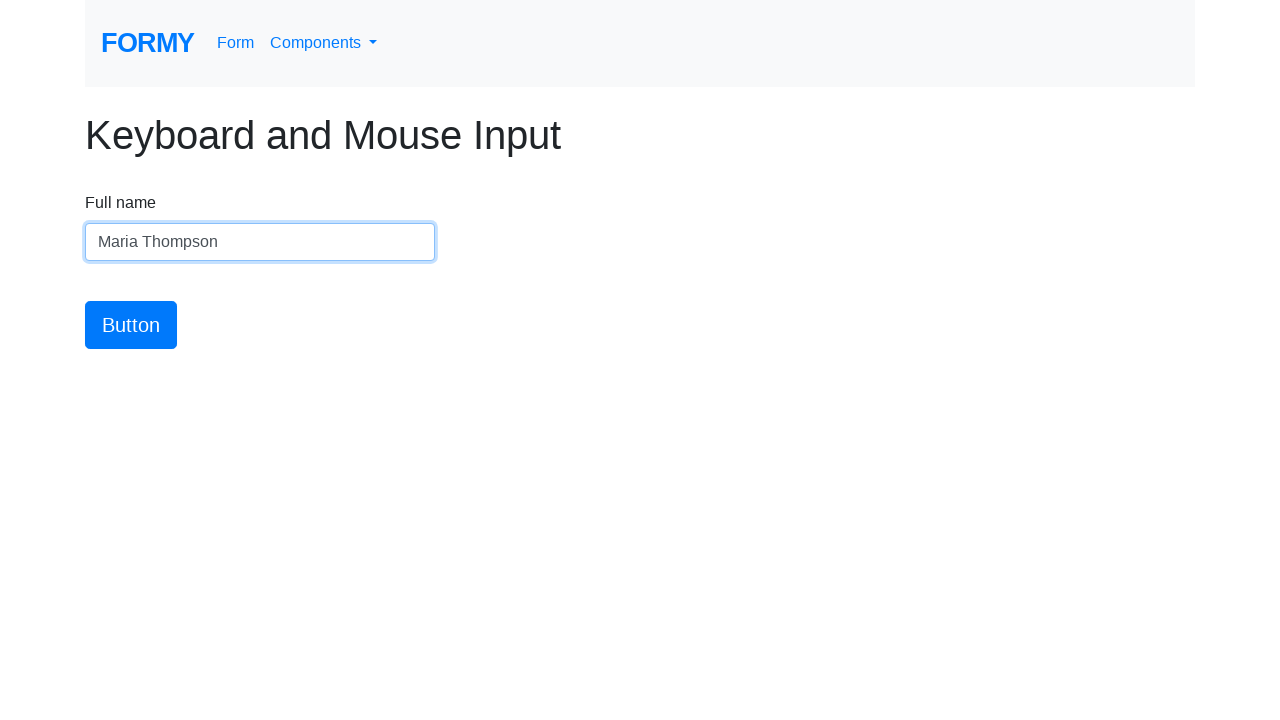

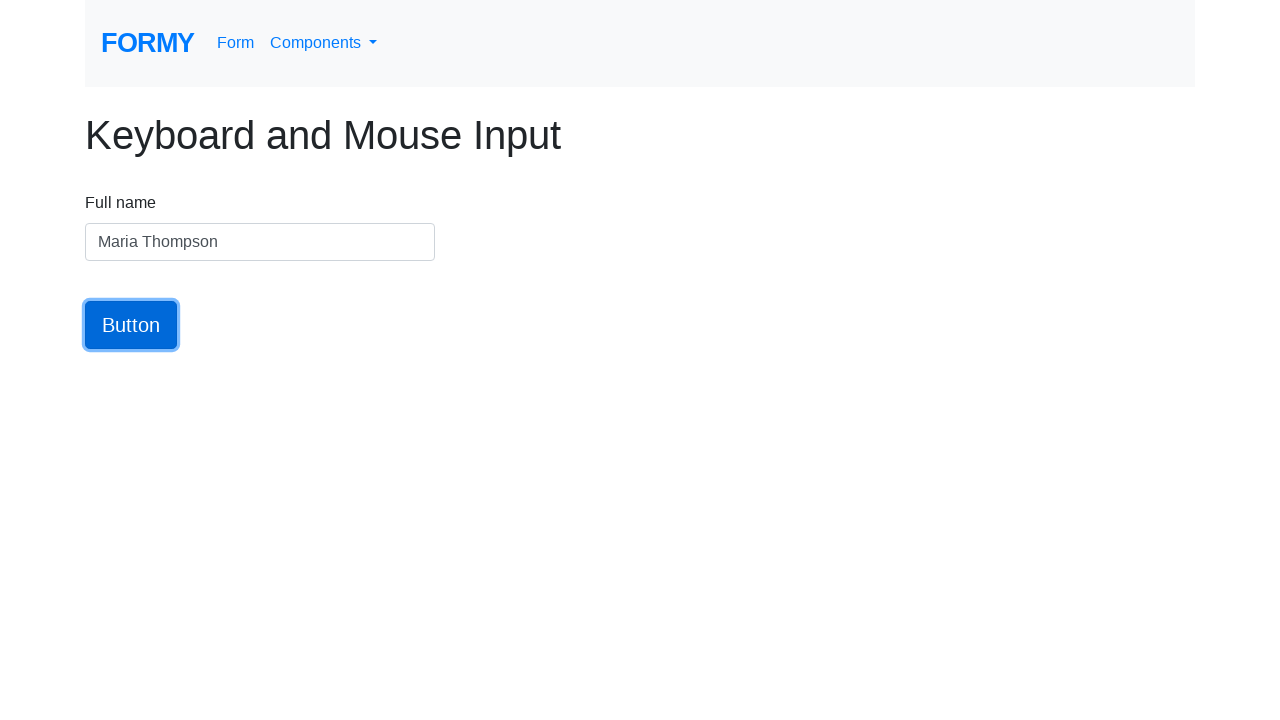